Validates that the Intro Card with greeting and bio paragraph is visible on the page

Starting URL: https://www.justinkurdila.com

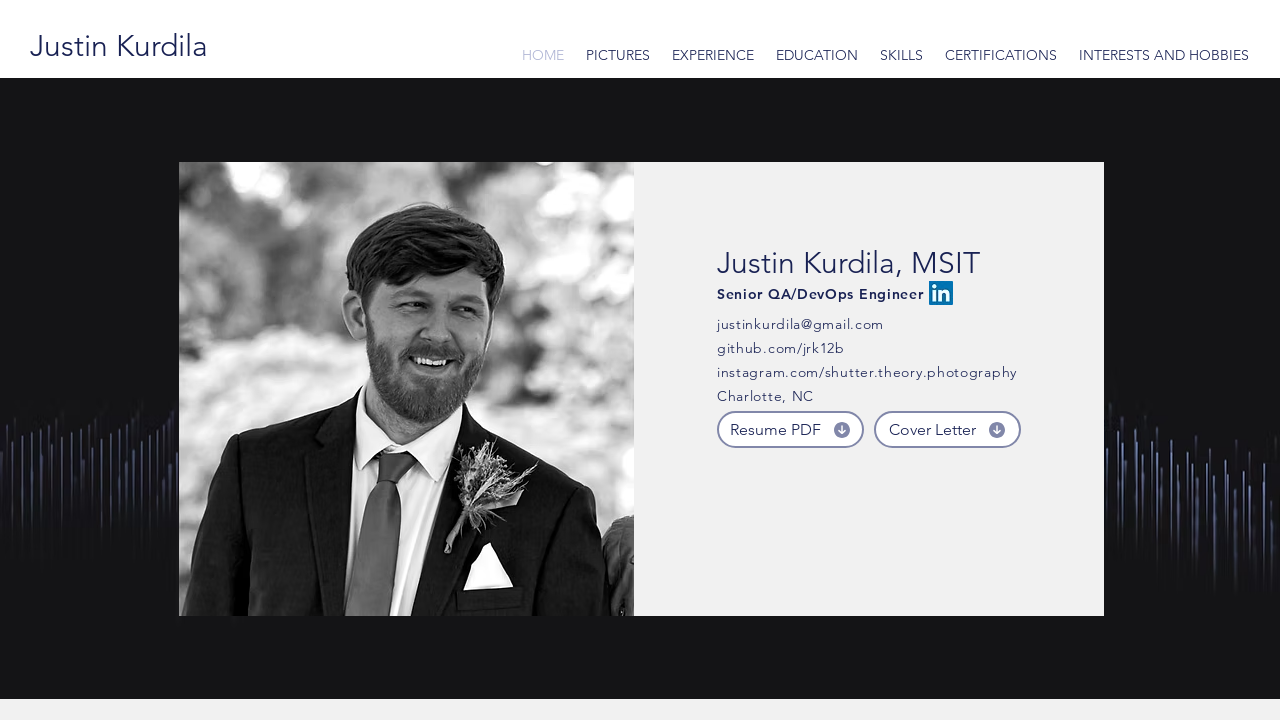

Navigated to https://www.justinkurdila.com
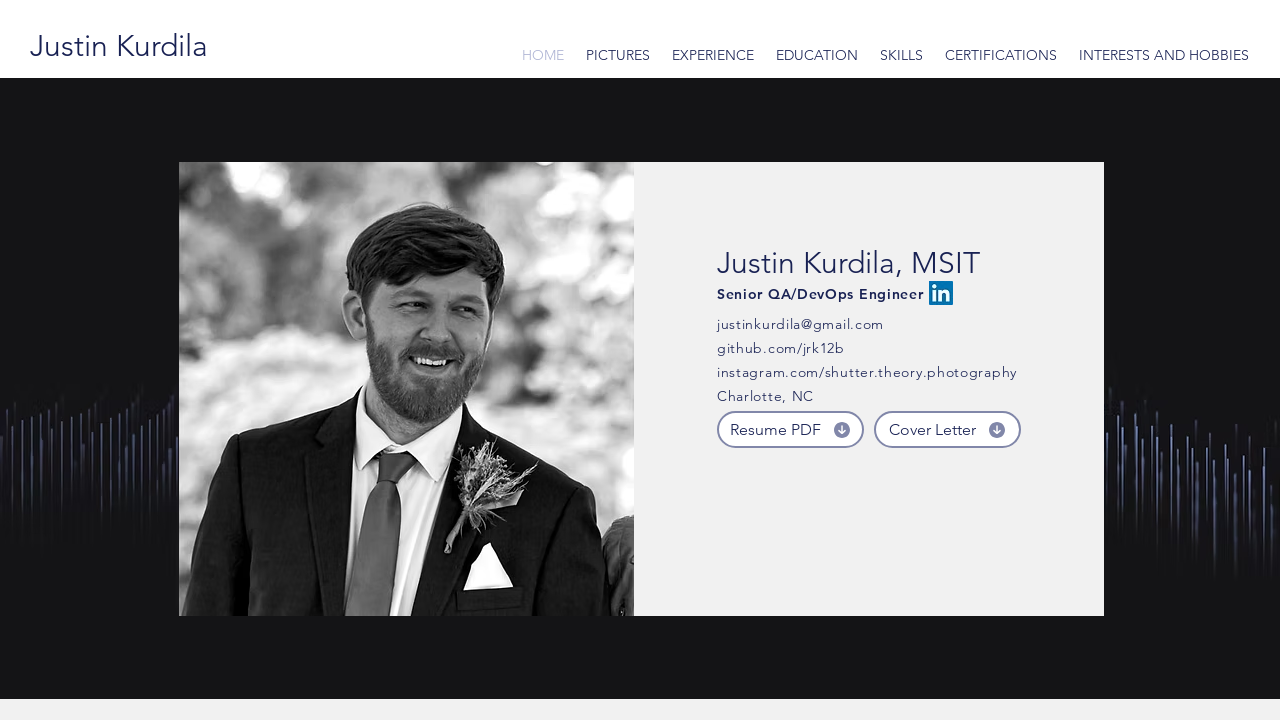

Intro Card background element is visible
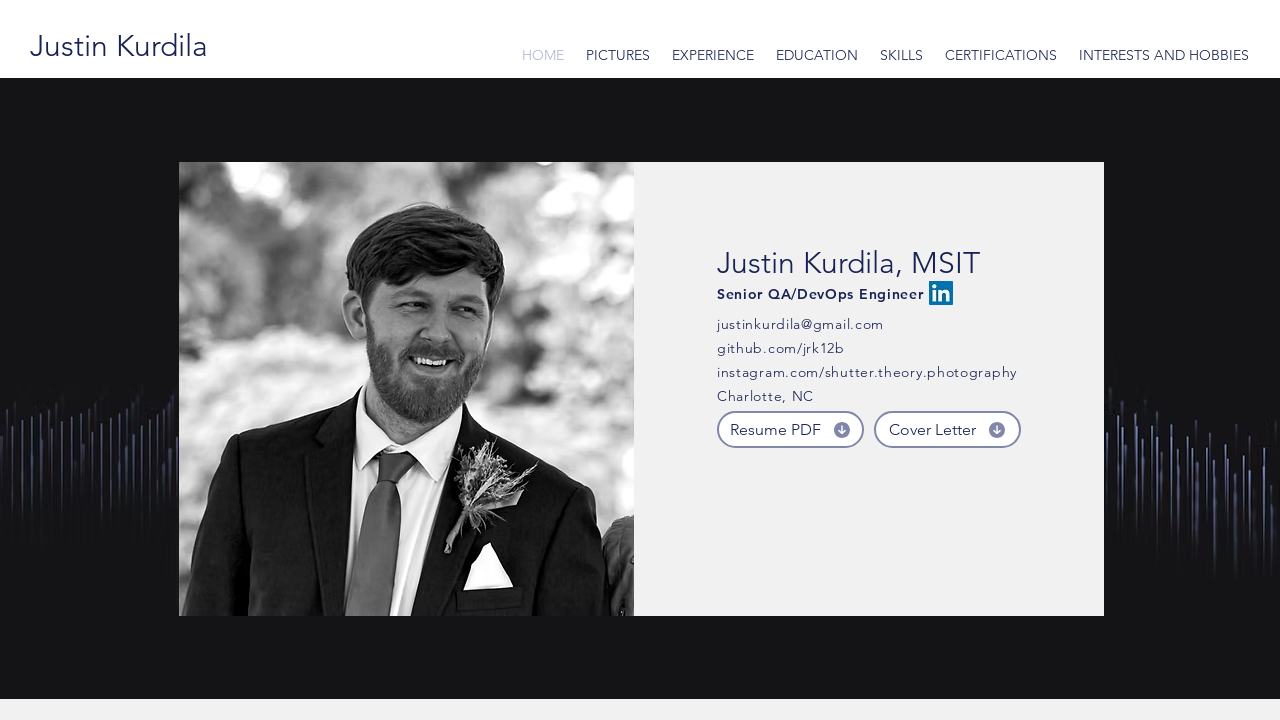

Greeting title 'Hello! I'm Justin' is visible
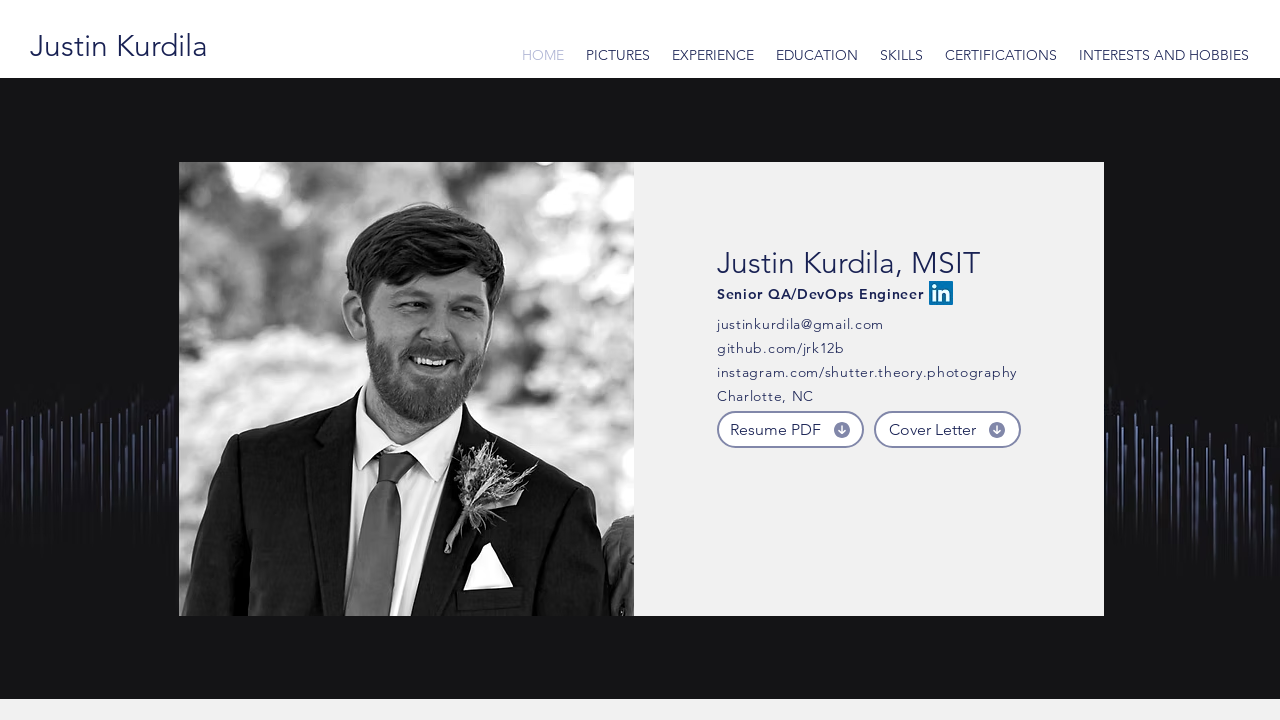

Bio paragraph is visible
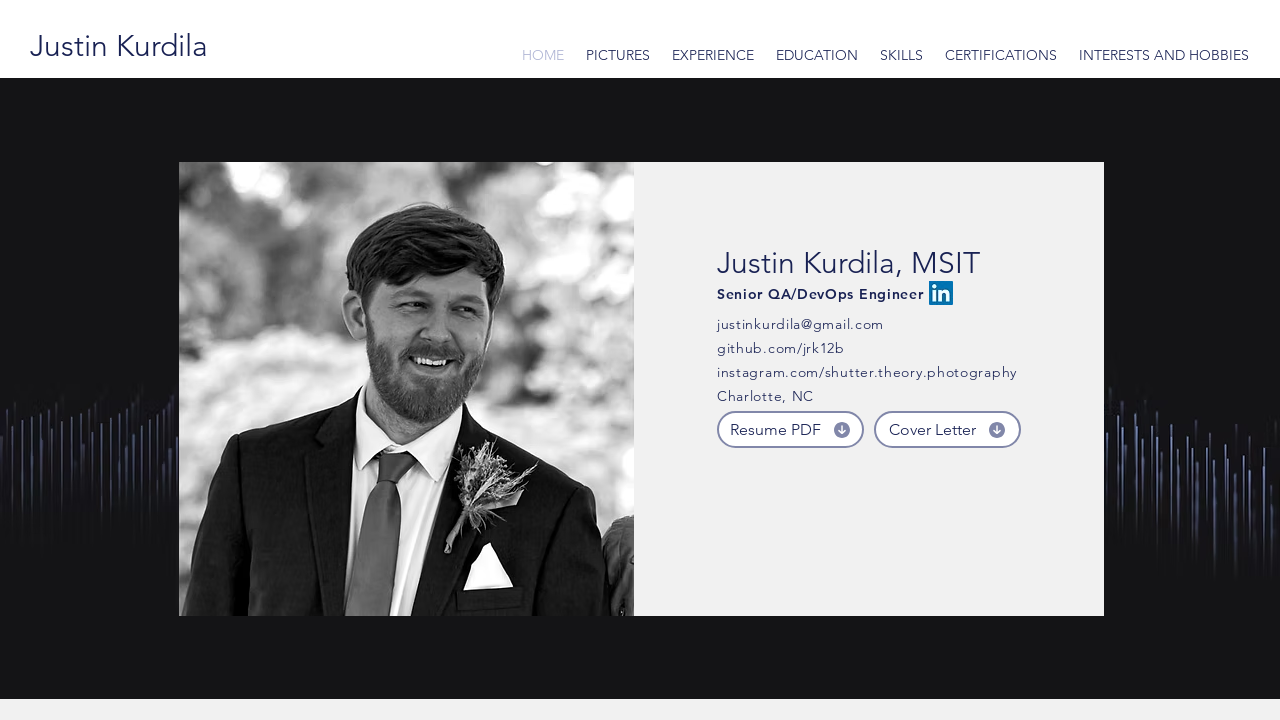

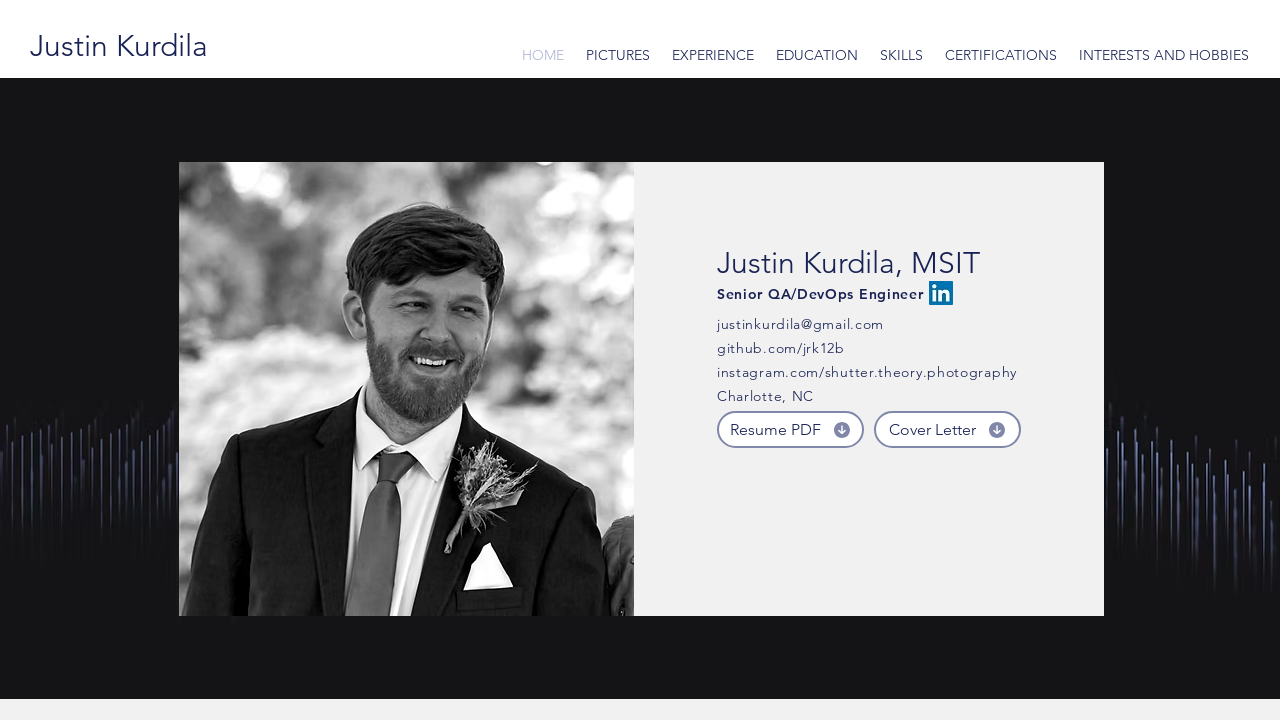